Tests that a todo item is removed when edited to an empty string

Starting URL: https://demo.playwright.dev/todomvc

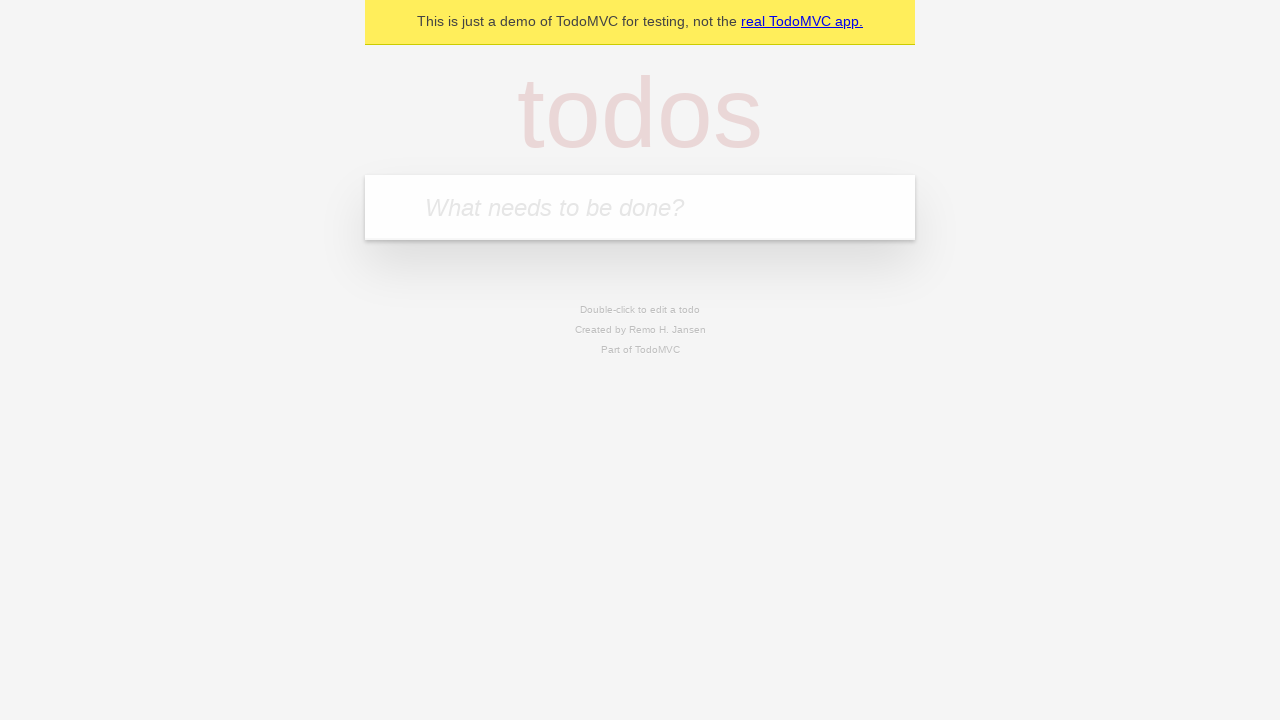

Filled todo input with 'buy some cheese' on internal:attr=[placeholder="What needs to be done?"i]
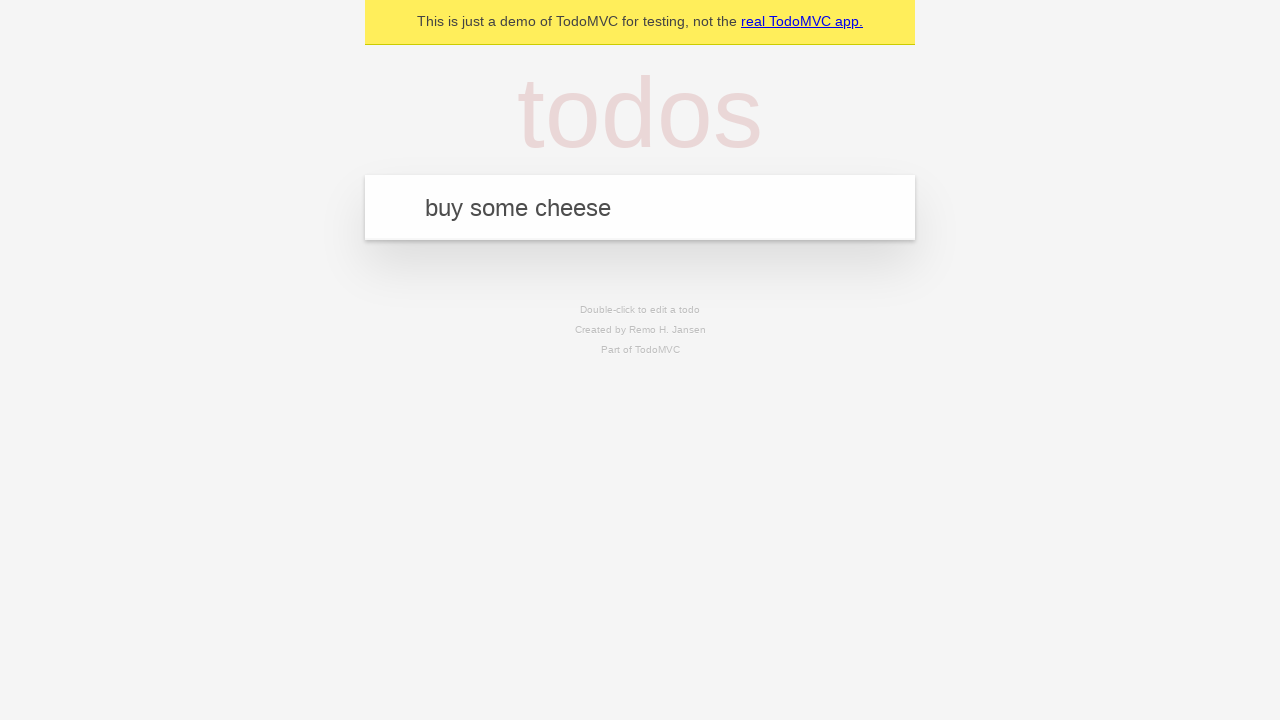

Pressed Enter to create todo 'buy some cheese' on internal:attr=[placeholder="What needs to be done?"i]
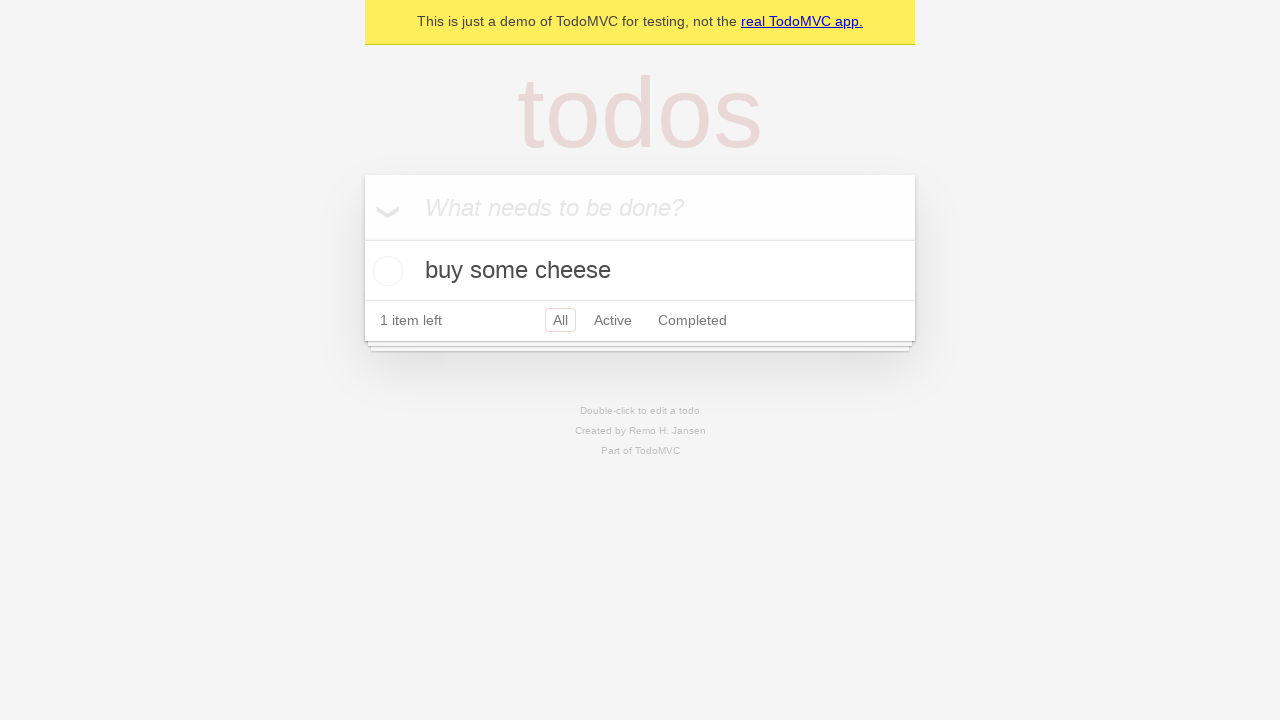

Filled todo input with 'feed the cat' on internal:attr=[placeholder="What needs to be done?"i]
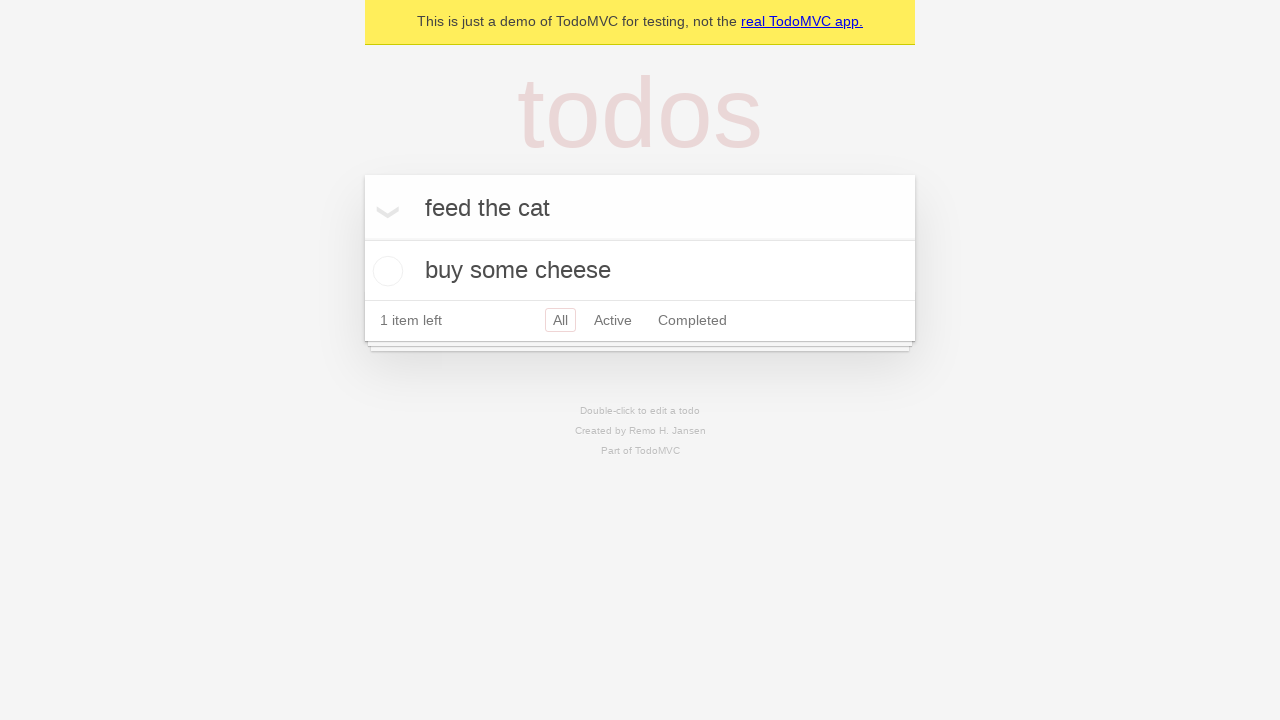

Pressed Enter to create todo 'feed the cat' on internal:attr=[placeholder="What needs to be done?"i]
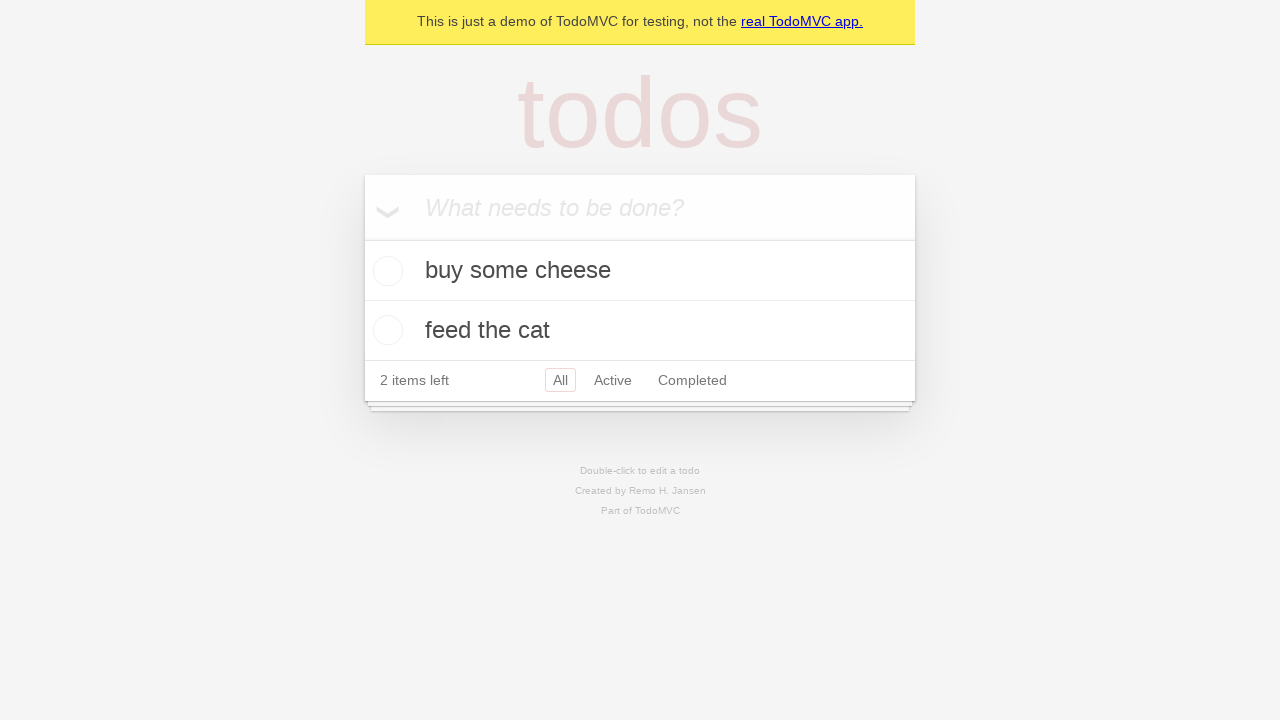

Filled todo input with 'book a doctors appointment' on internal:attr=[placeholder="What needs to be done?"i]
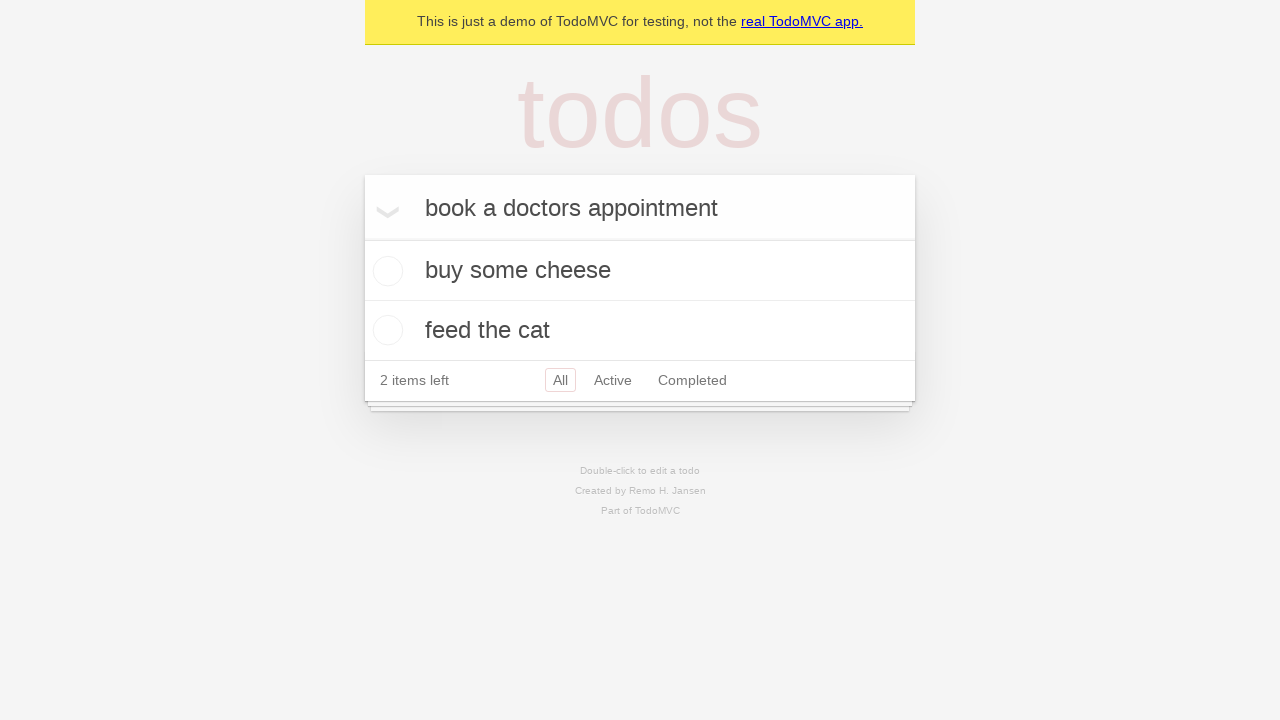

Pressed Enter to create todo 'book a doctors appointment' on internal:attr=[placeholder="What needs to be done?"i]
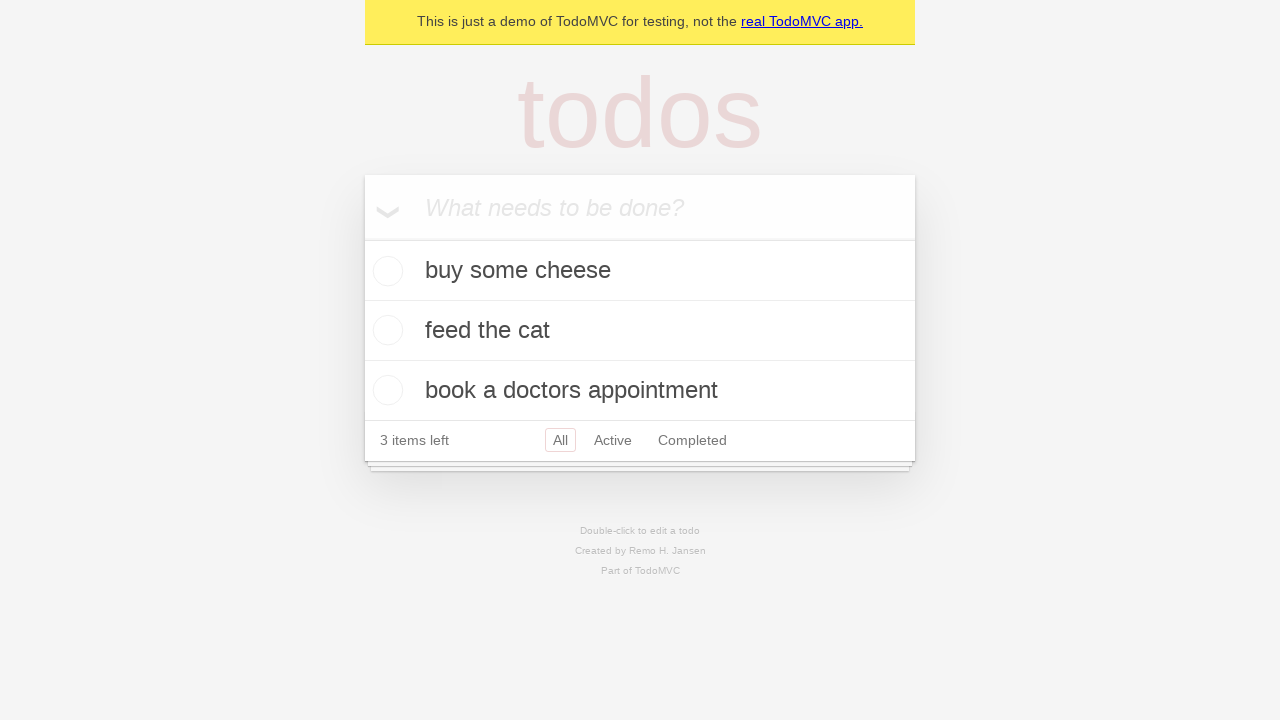

Waited for 3 todos to be created
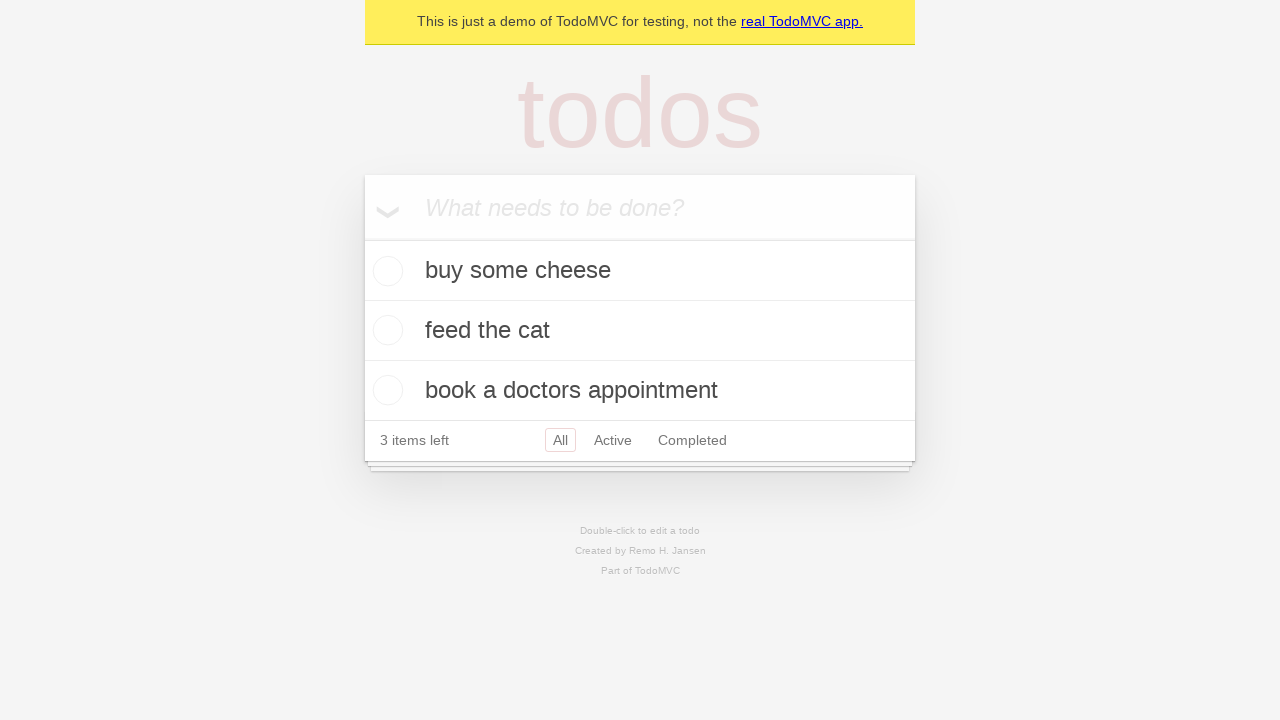

Double-clicked second todo item to enter edit mode at (640, 331) on internal:testid=[data-testid="todo-item"s] >> nth=1
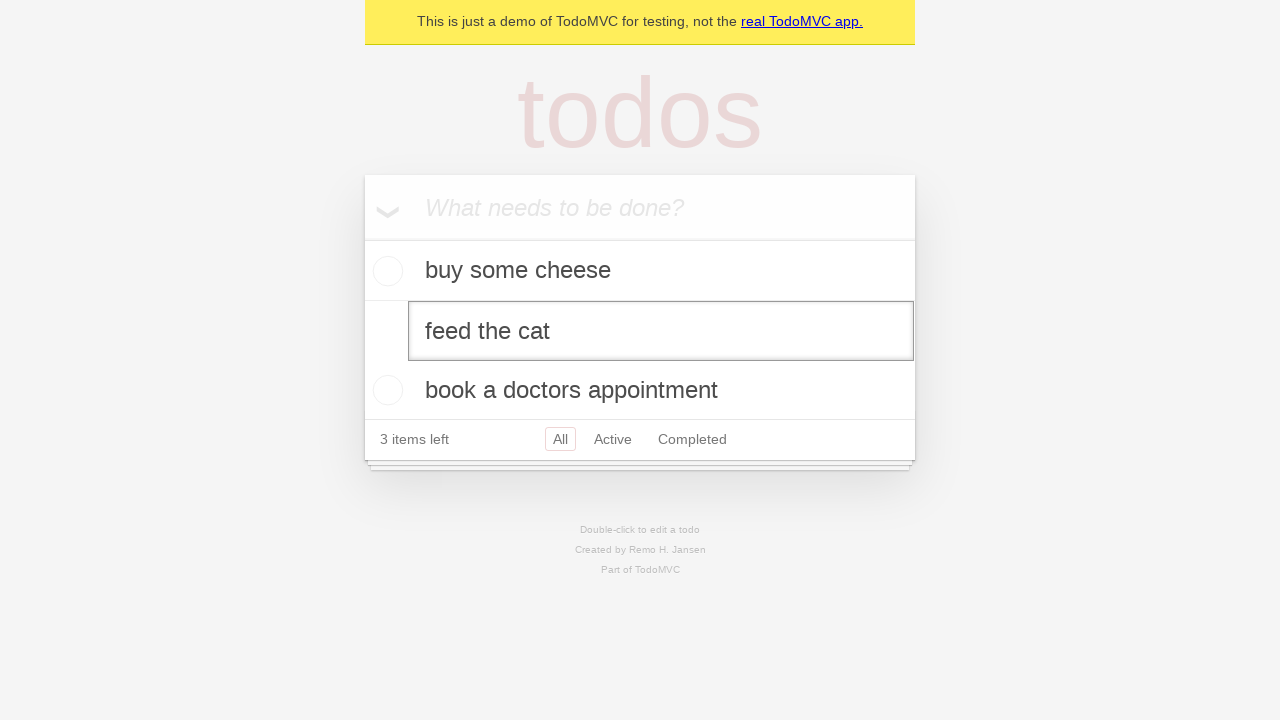

Cleared the todo text by filling with empty string on internal:testid=[data-testid="todo-item"s] >> nth=1 >> internal:role=textbox[nam
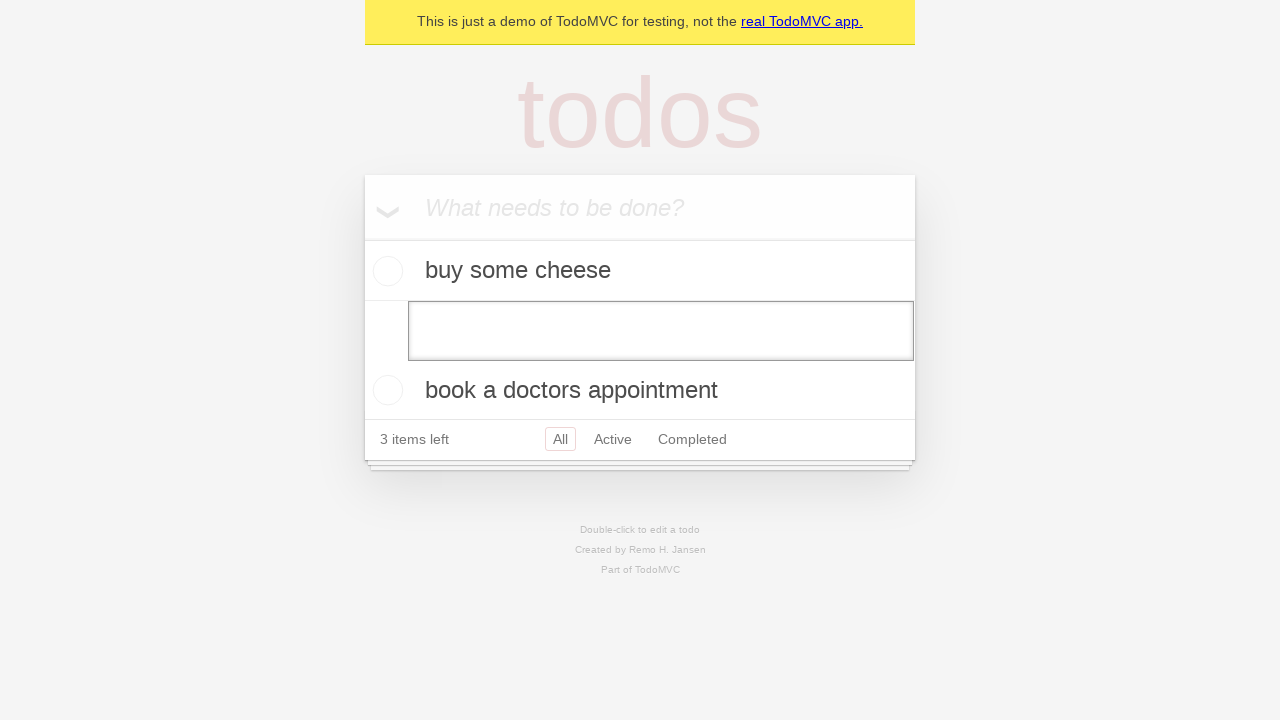

Pressed Enter to confirm empty edit, removing the todo item on internal:testid=[data-testid="todo-item"s] >> nth=1 >> internal:role=textbox[nam
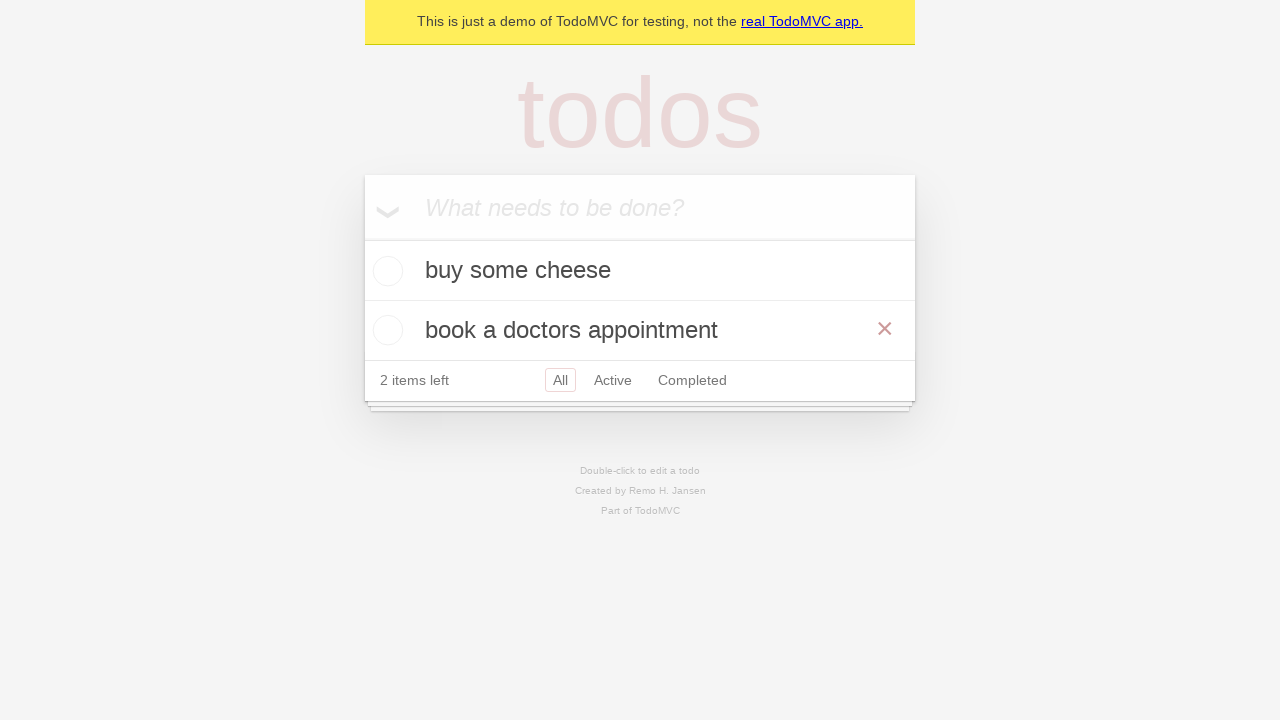

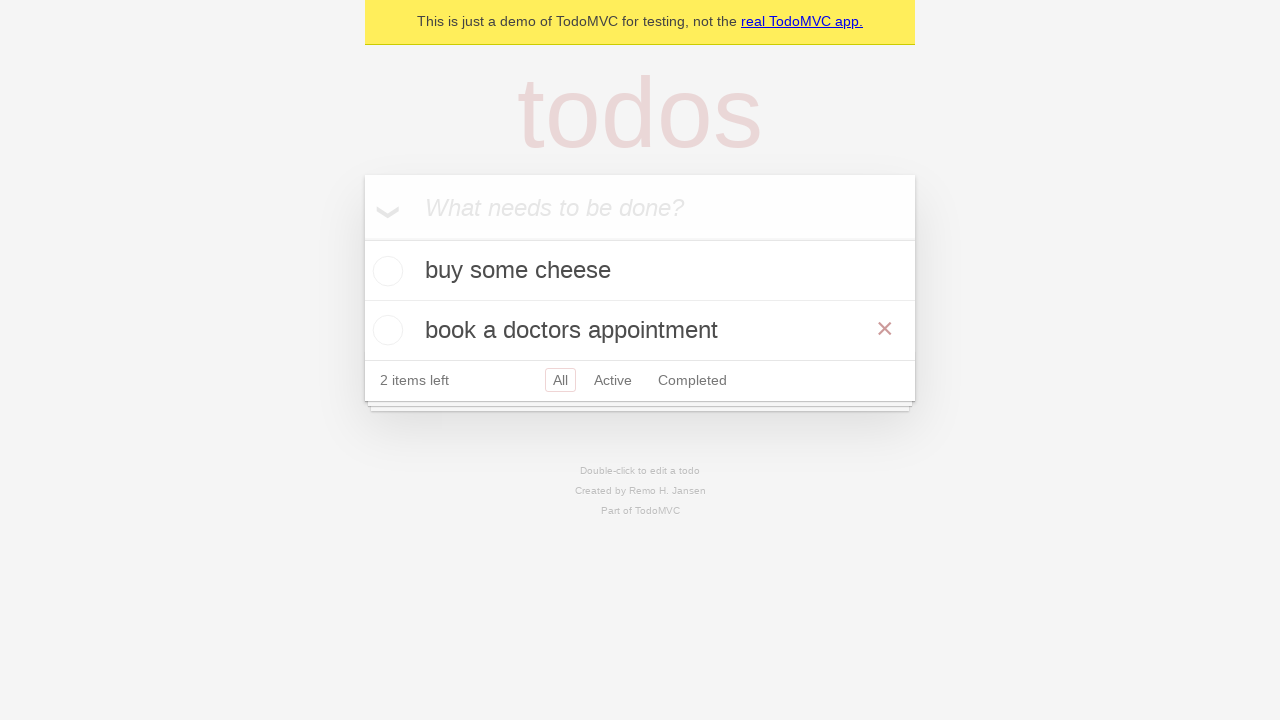